Tests clicking a button with a dynamic ID multiple times on the UI Testing Playground site, handling any alert dialogs that appear, and refreshing the page between clicks.

Starting URL: http://uitestingplayground.com/dynamicid

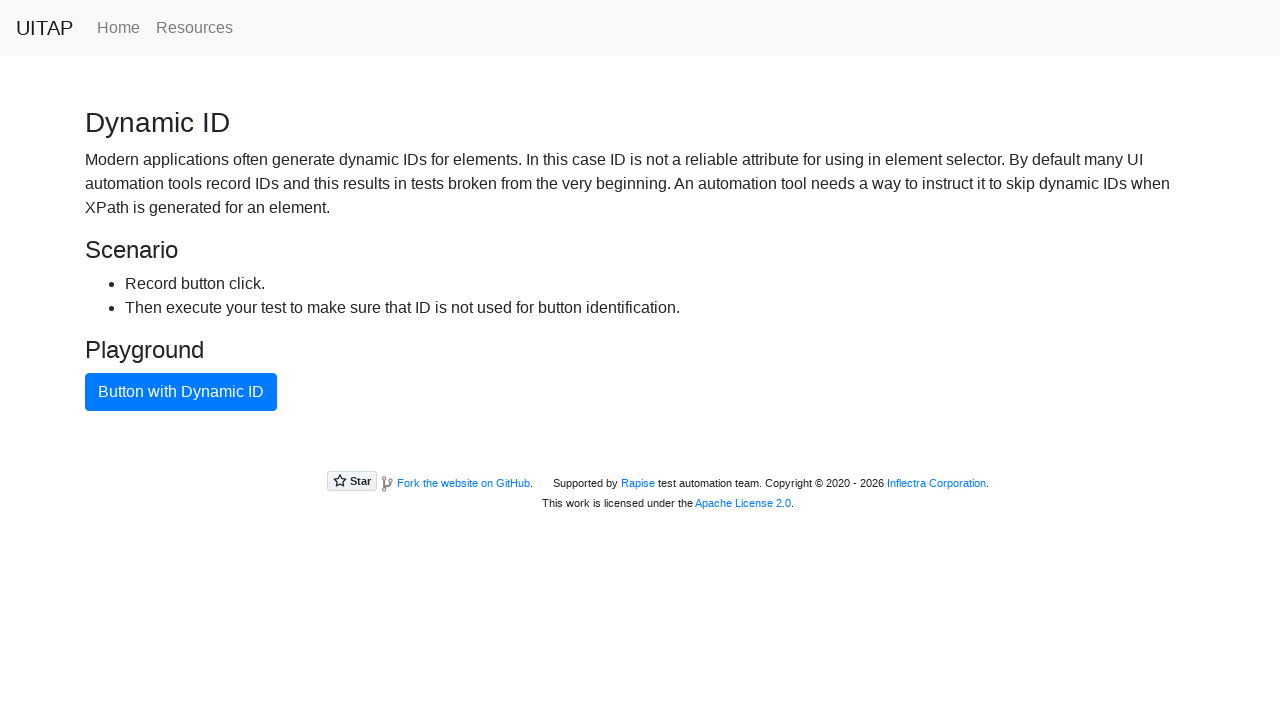

Clicked the dynamic ID button at (181, 392) on button.btn-primary
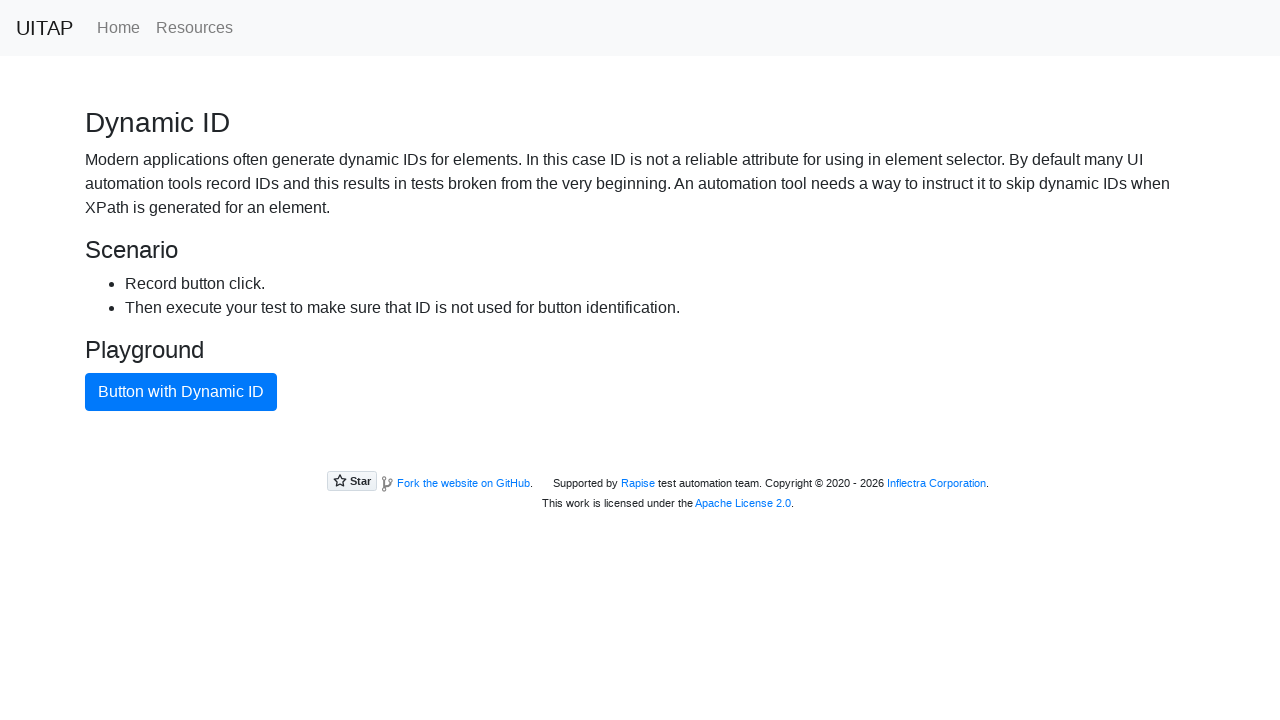

Set up alert dialog handler to accept dialogs
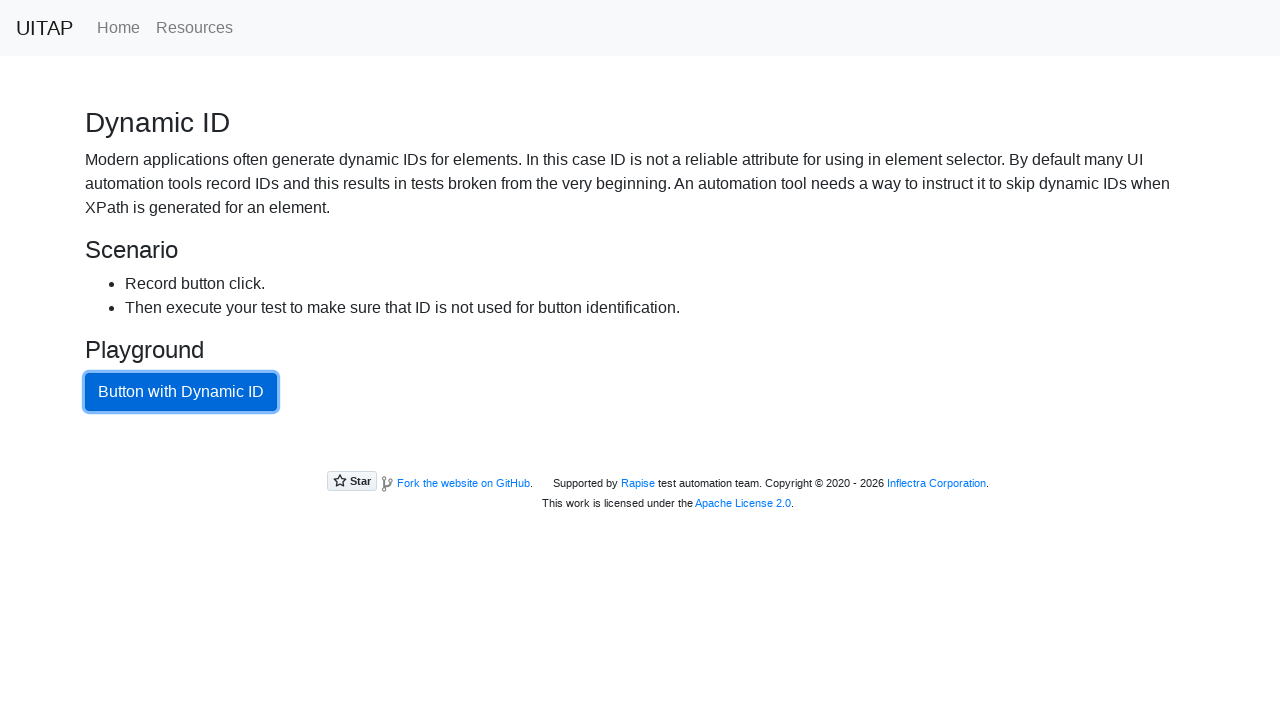

Refreshed the page
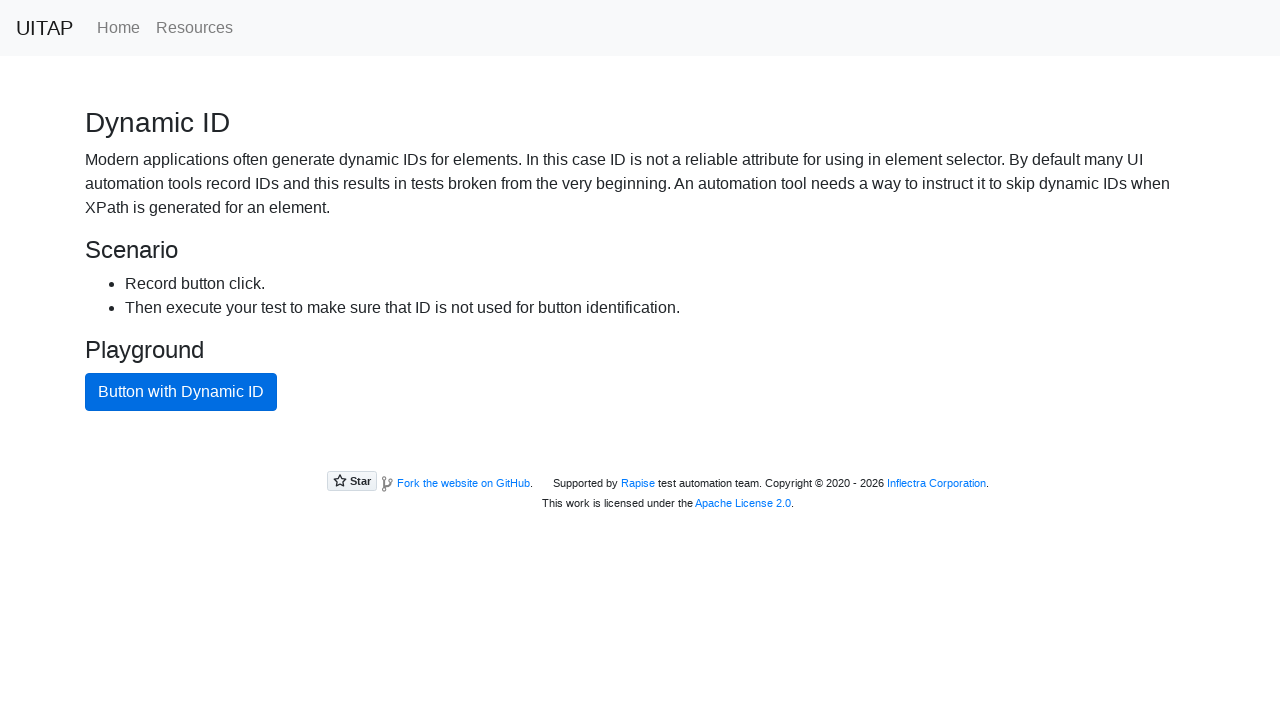

Clicked the dynamic ID button at (181, 392) on button.btn-primary
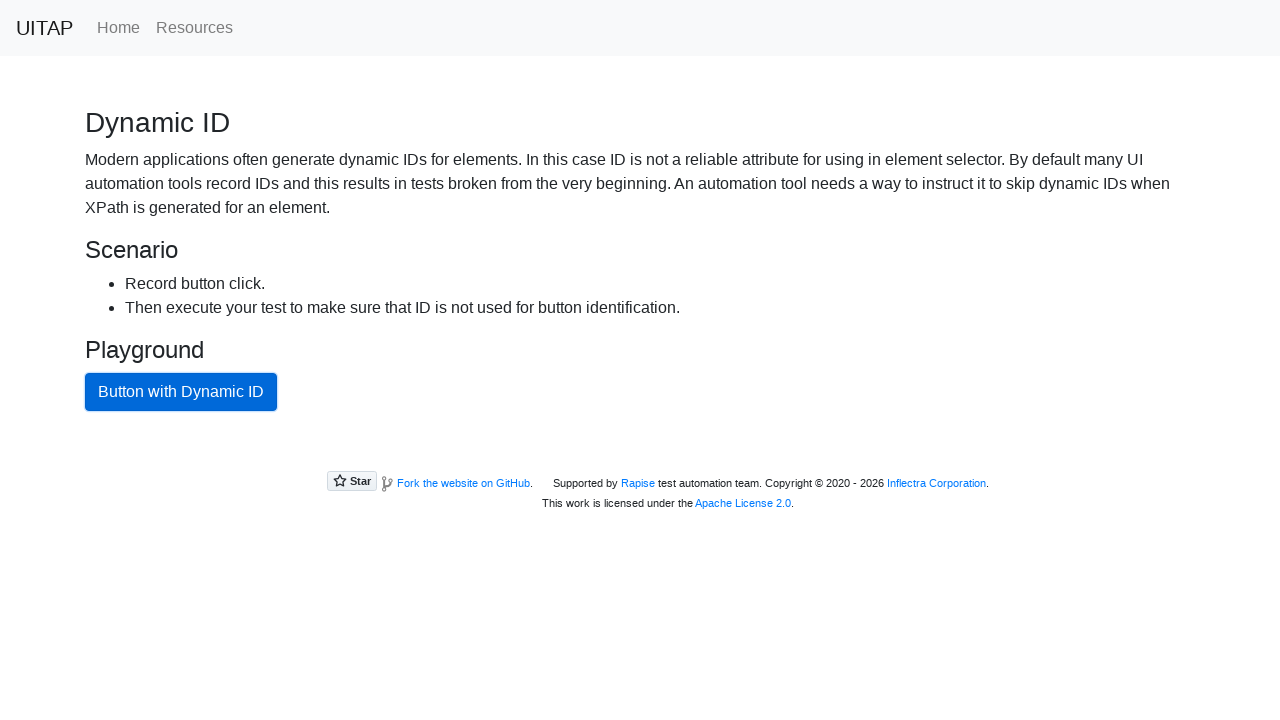

Set up alert dialog handler to accept dialogs
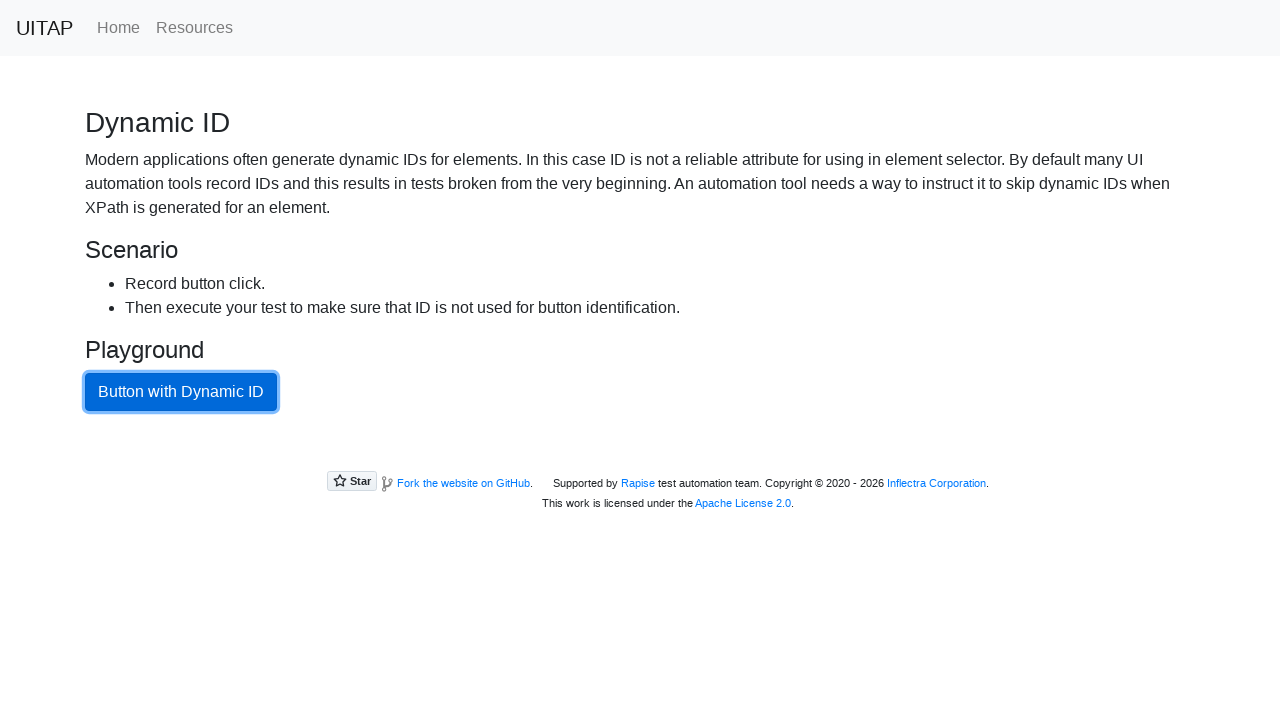

Refreshed the page
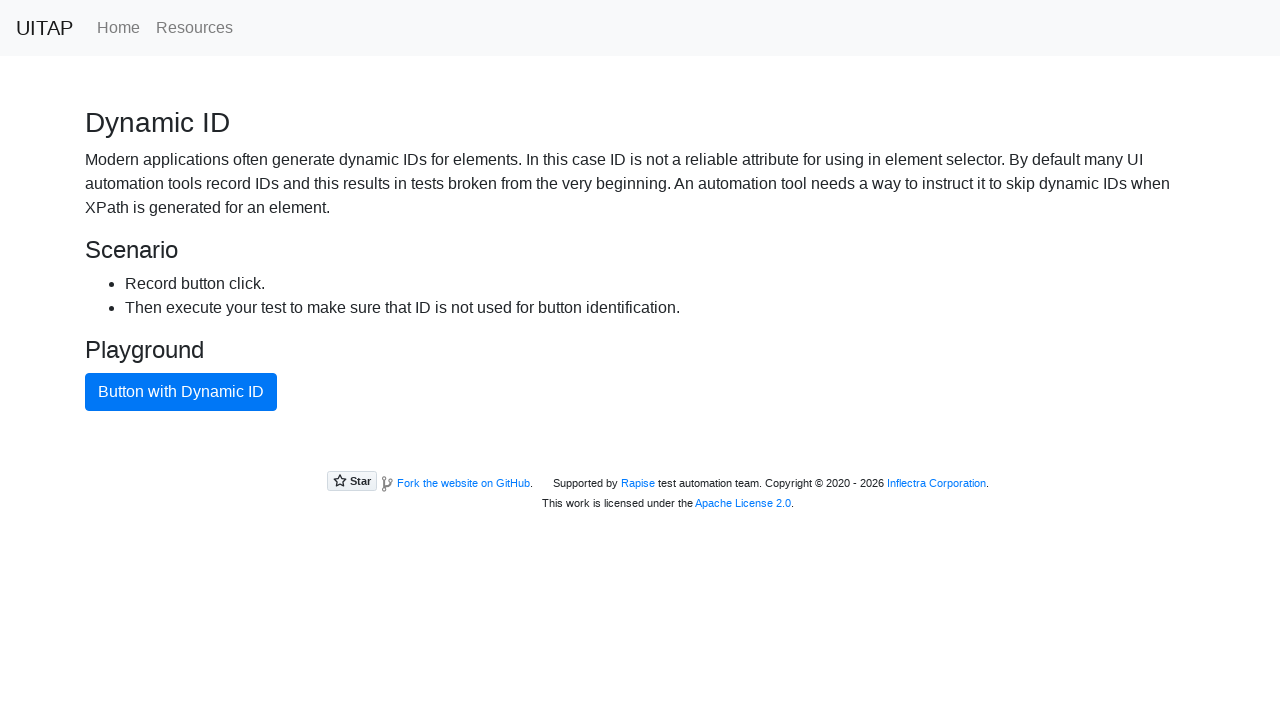

Clicked the dynamic ID button at (181, 392) on button.btn-primary
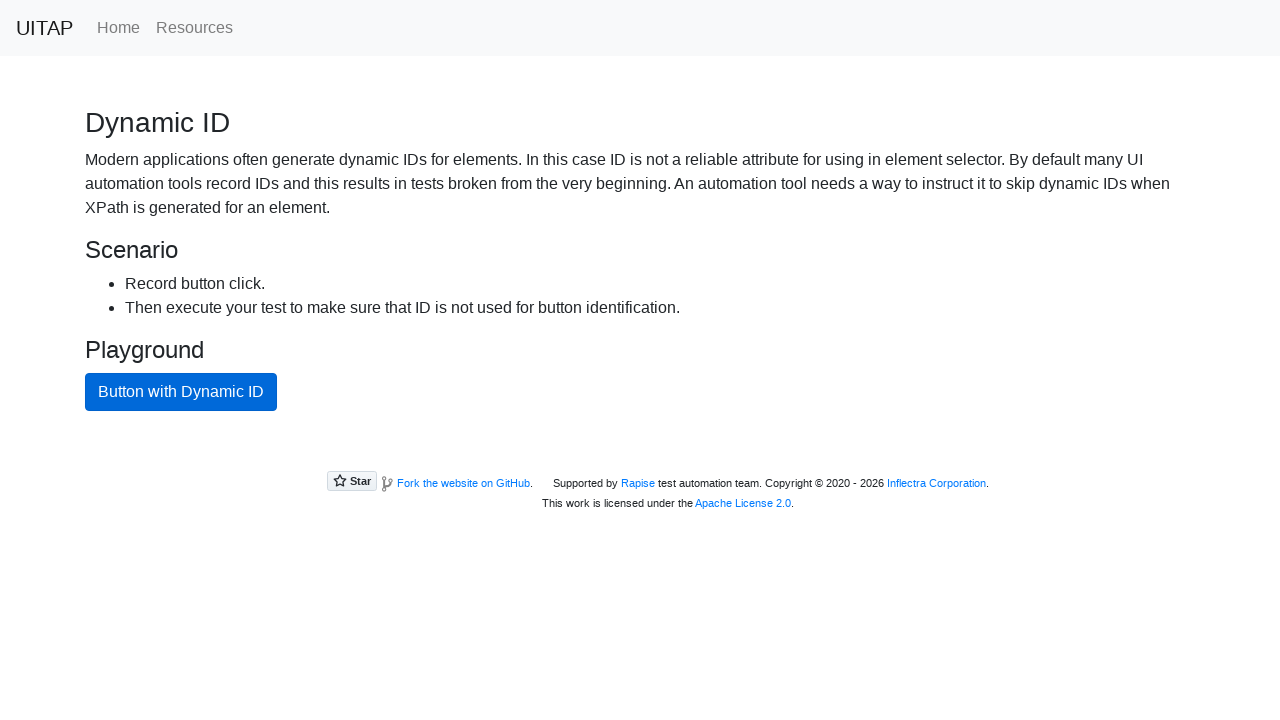

Set up alert dialog handler to accept dialogs
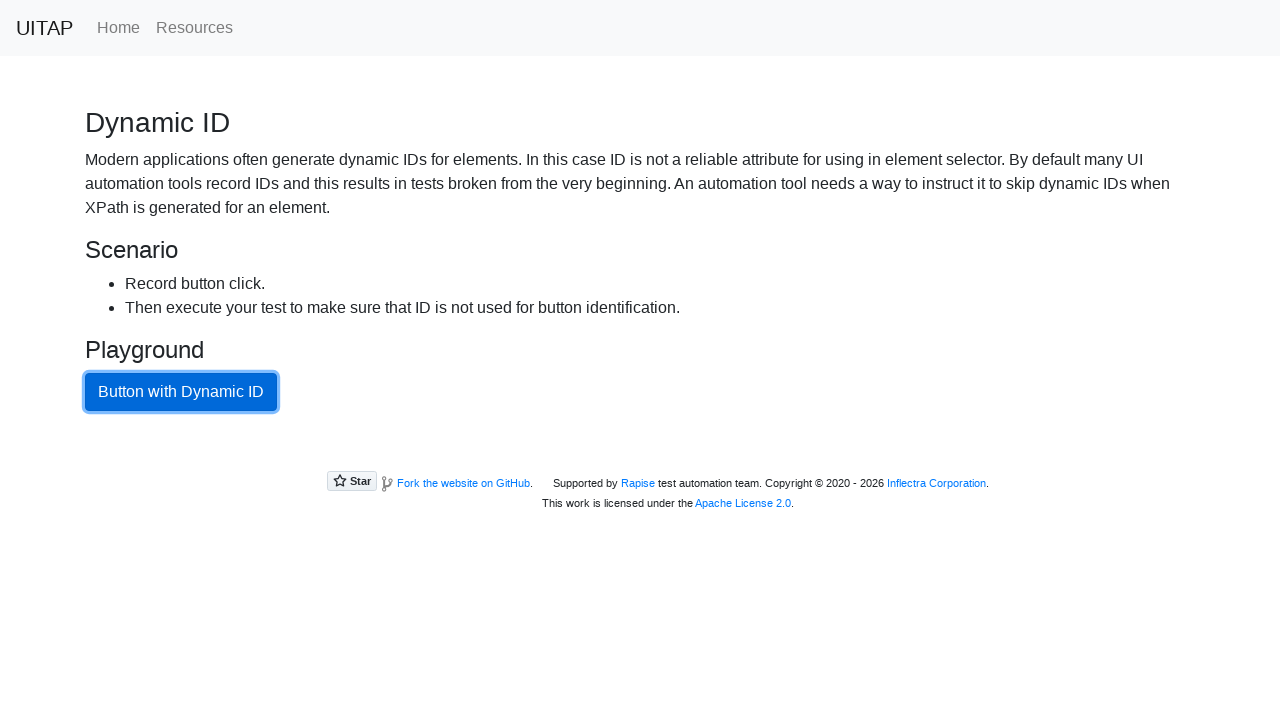

Refreshed the page
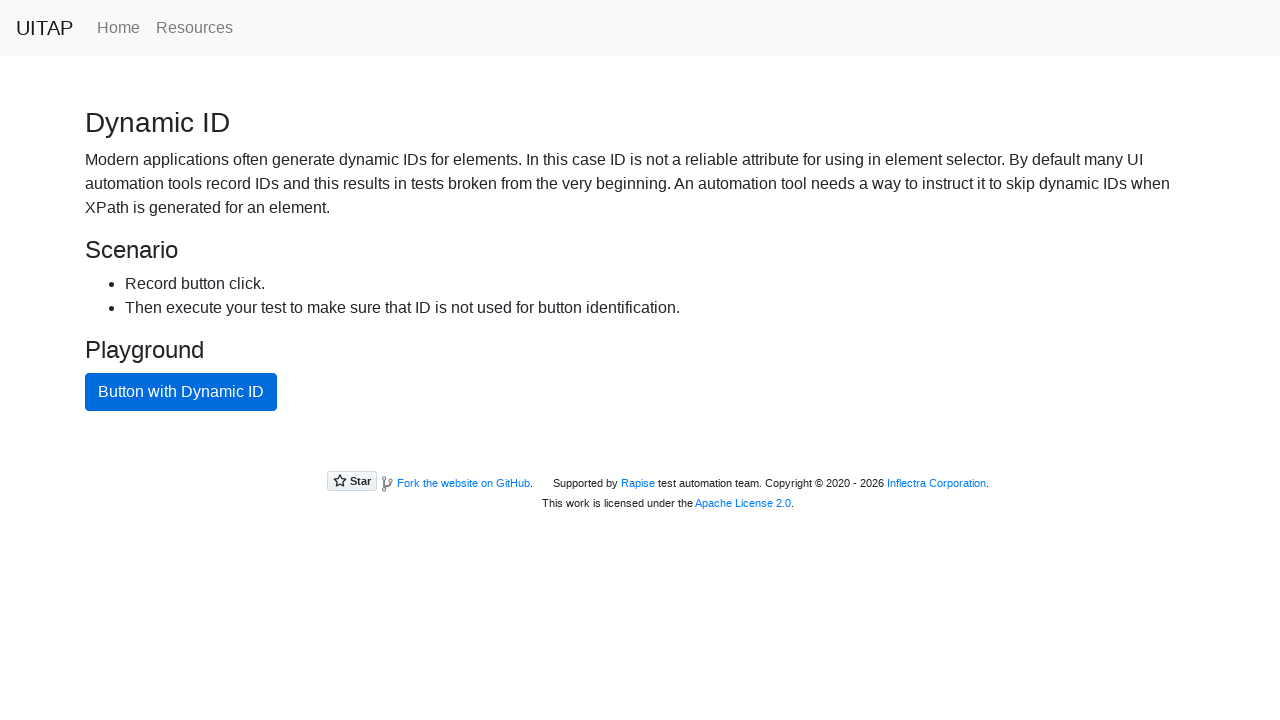

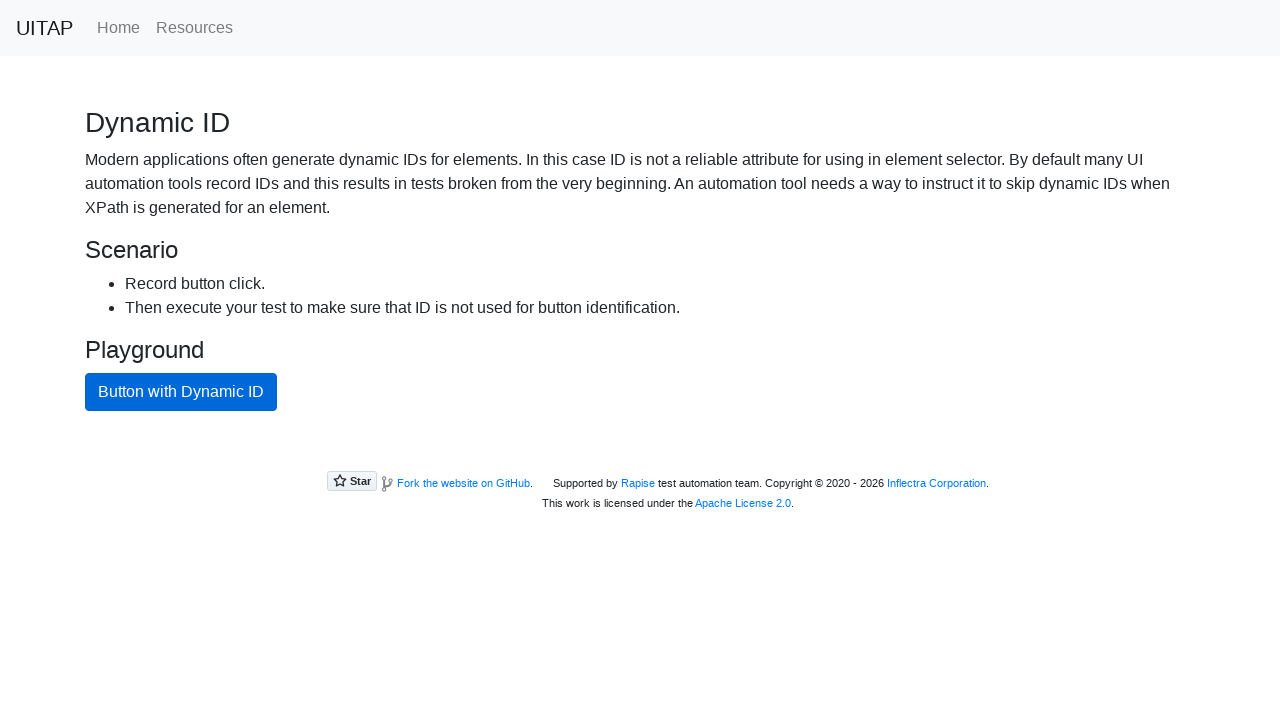